Tests the "Double Click Me" button by performing a double click and verifying the double click message appears

Starting URL: https://demoqa.com/buttons

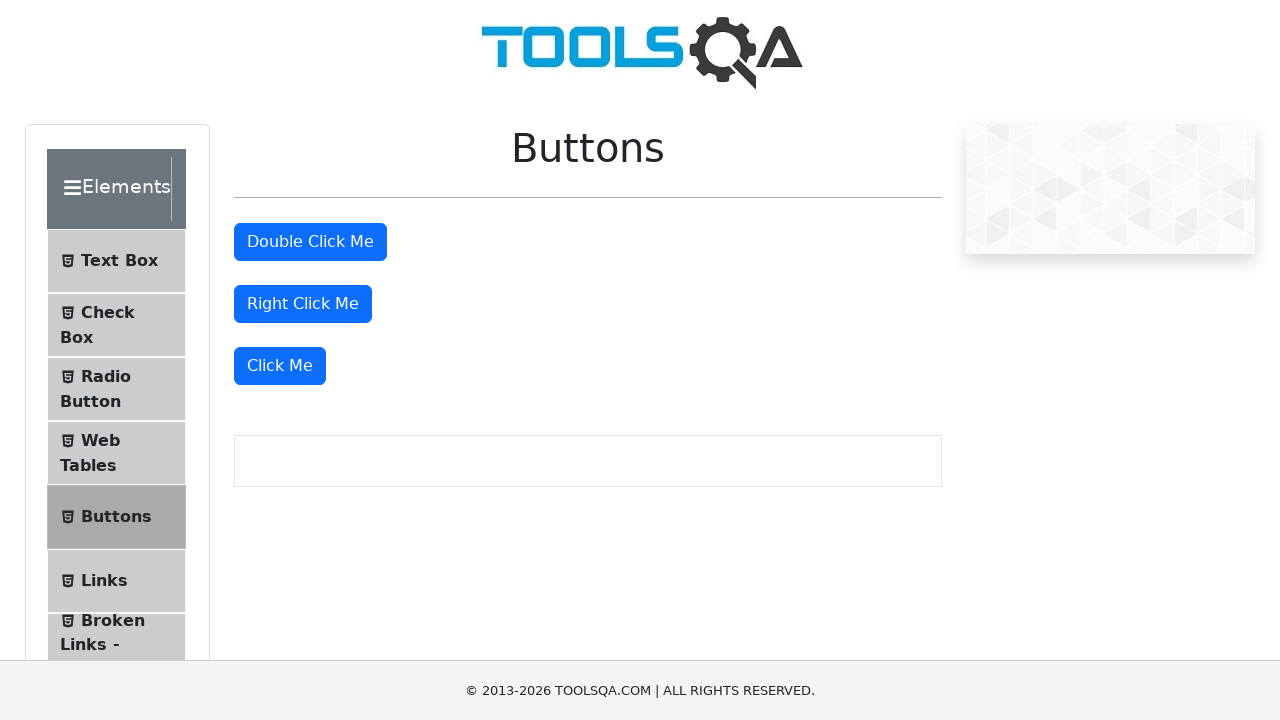

Located the 'Double Click Me' button
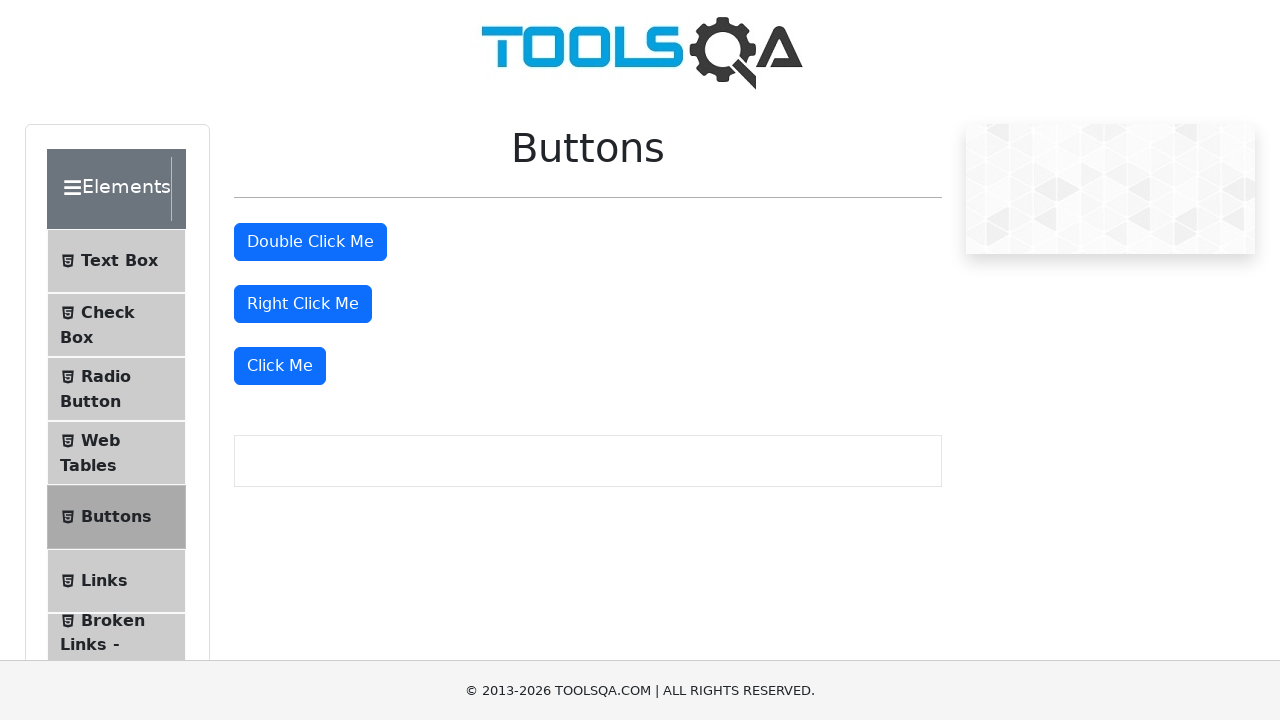

Performed double click on the 'Double Click Me' button at (310, 242) on xpath=//button[text()='Double Click Me']
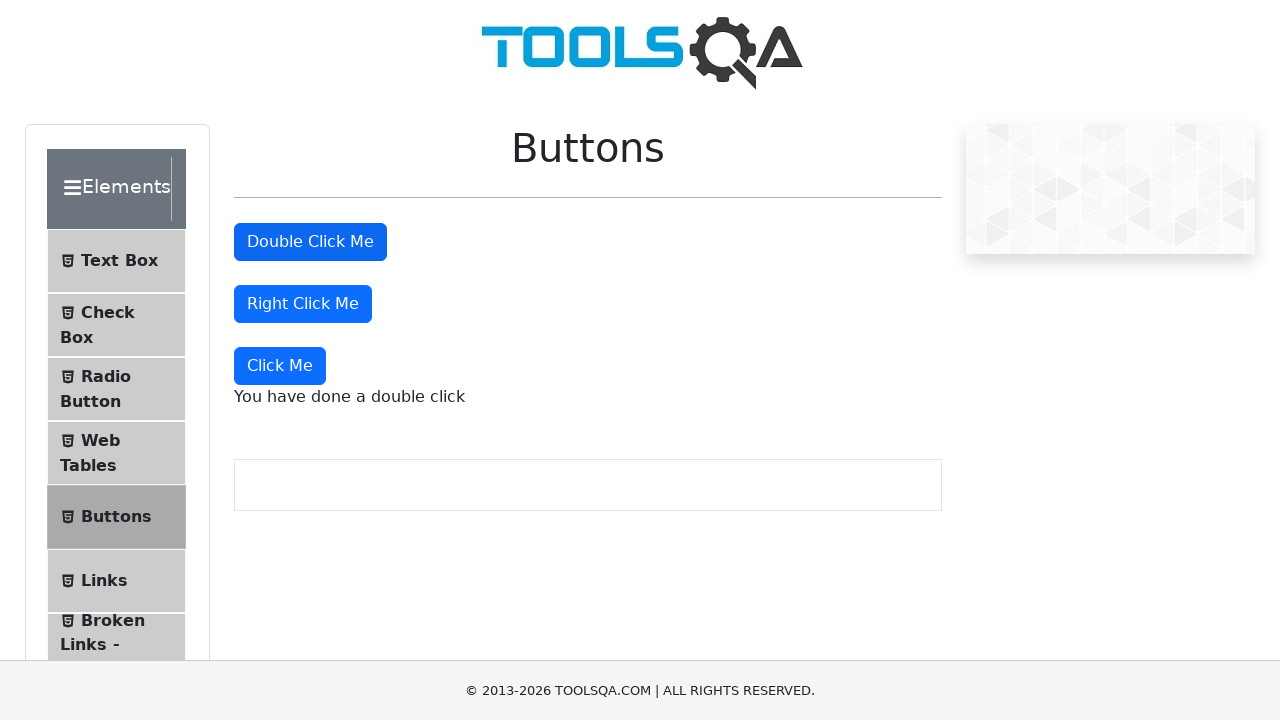

Double click message element appeared
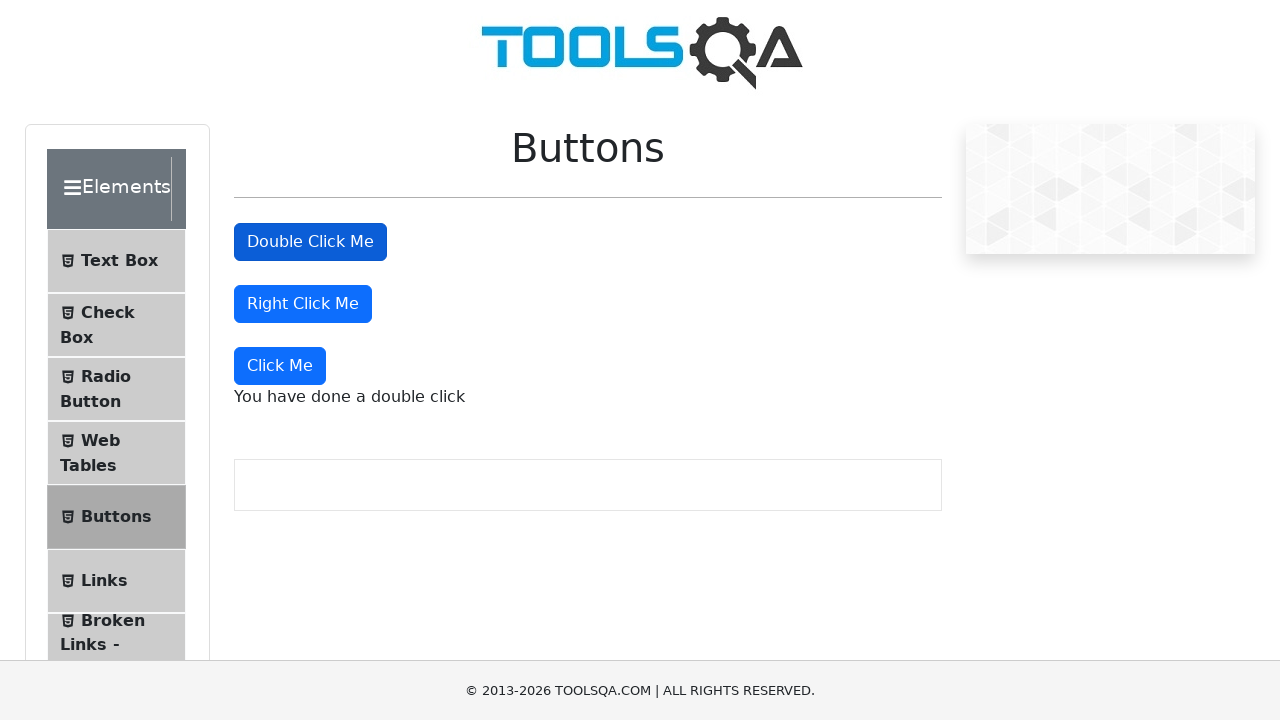

Located the double click message element
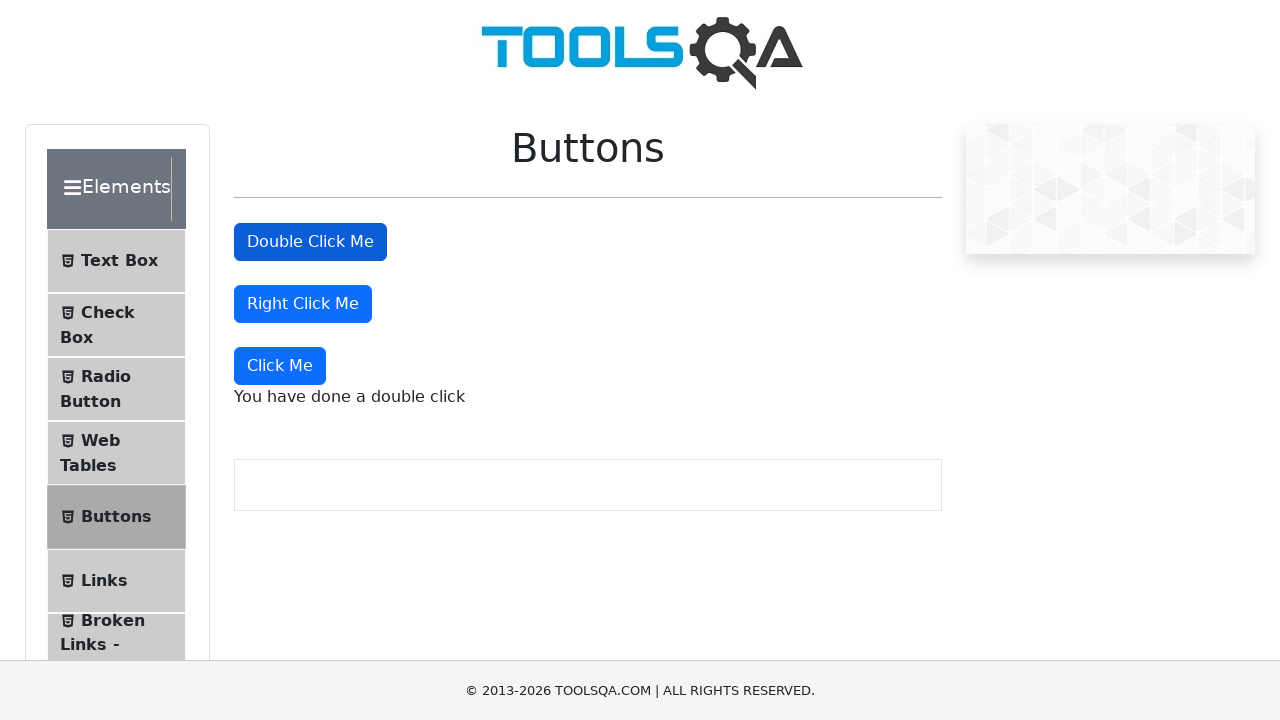

Verified double click message displays correct text: 'You have done a double click'
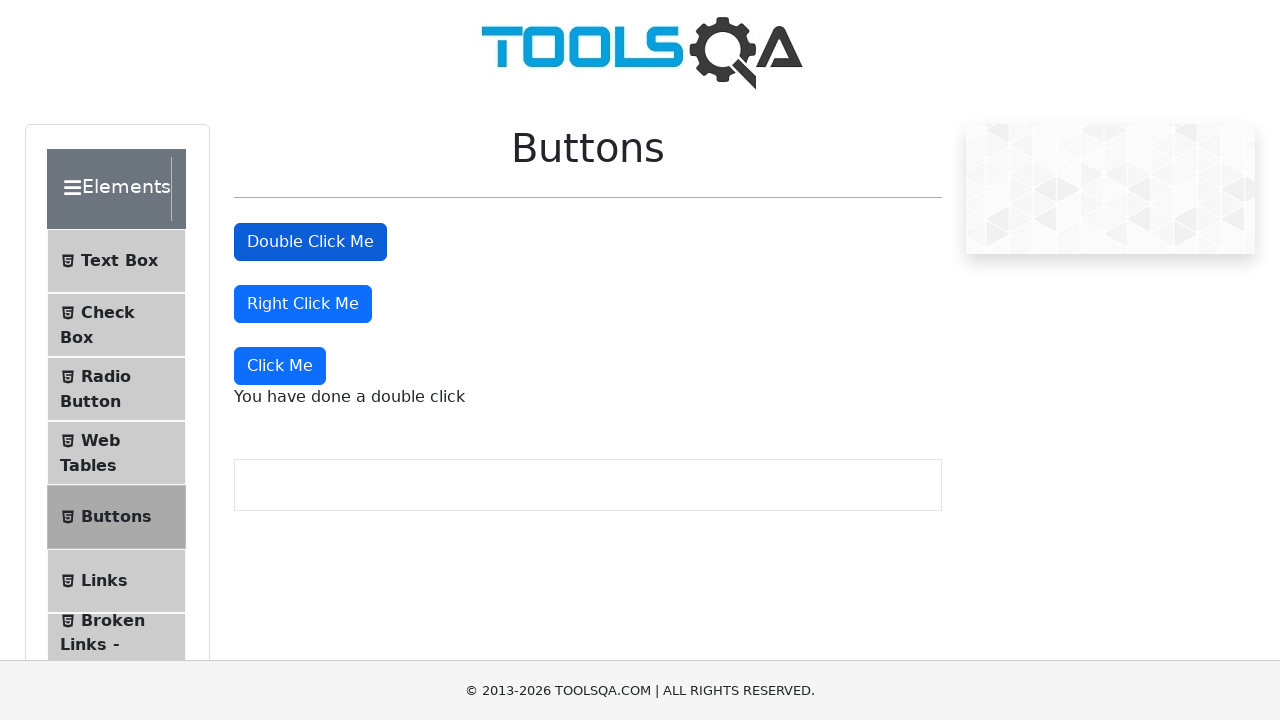

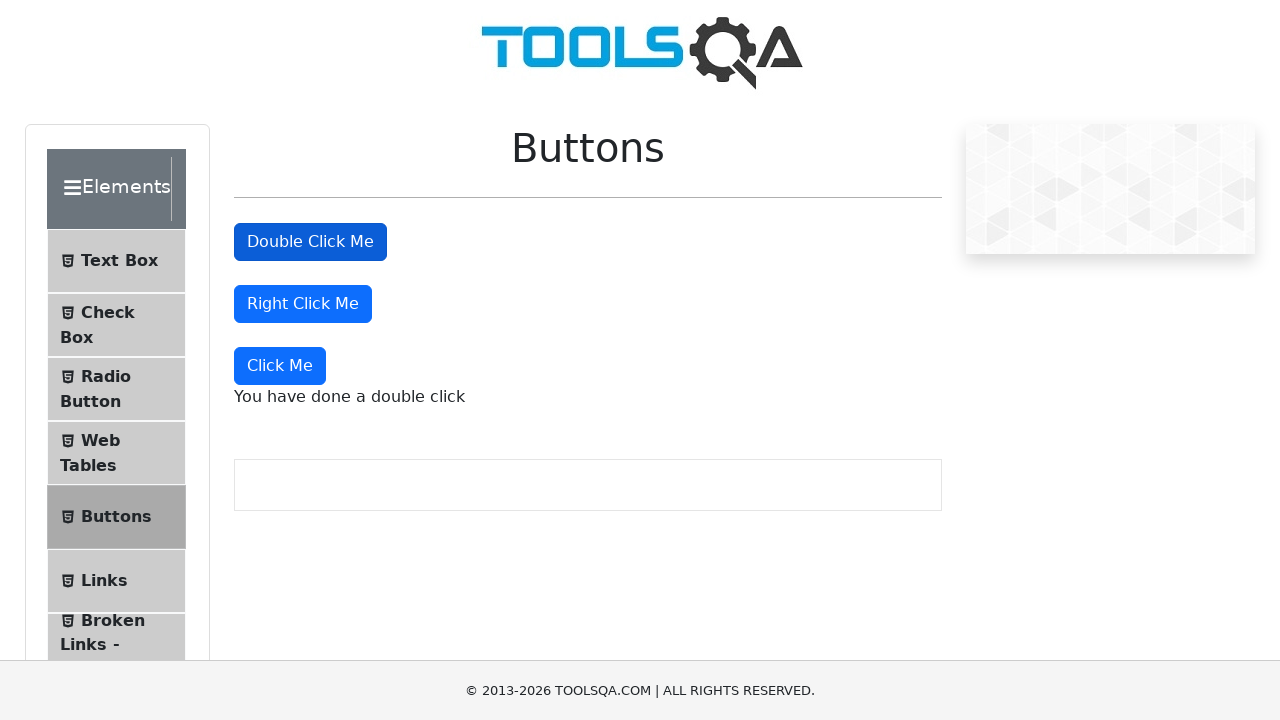